Tests text input with special characters

Starting URL: https://bonigarcia.dev/selenium-webdriver-java/

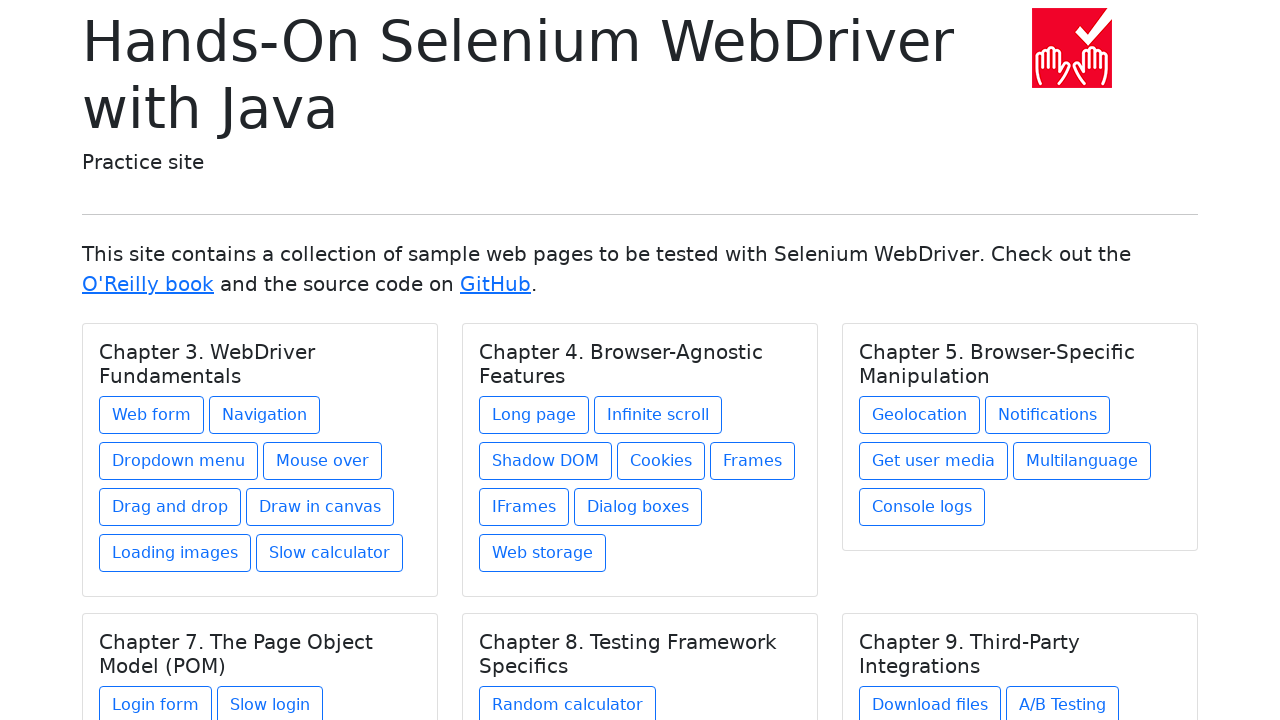

Clicked 'Web form' link to navigate to form page at (152, 415) on text=Web form
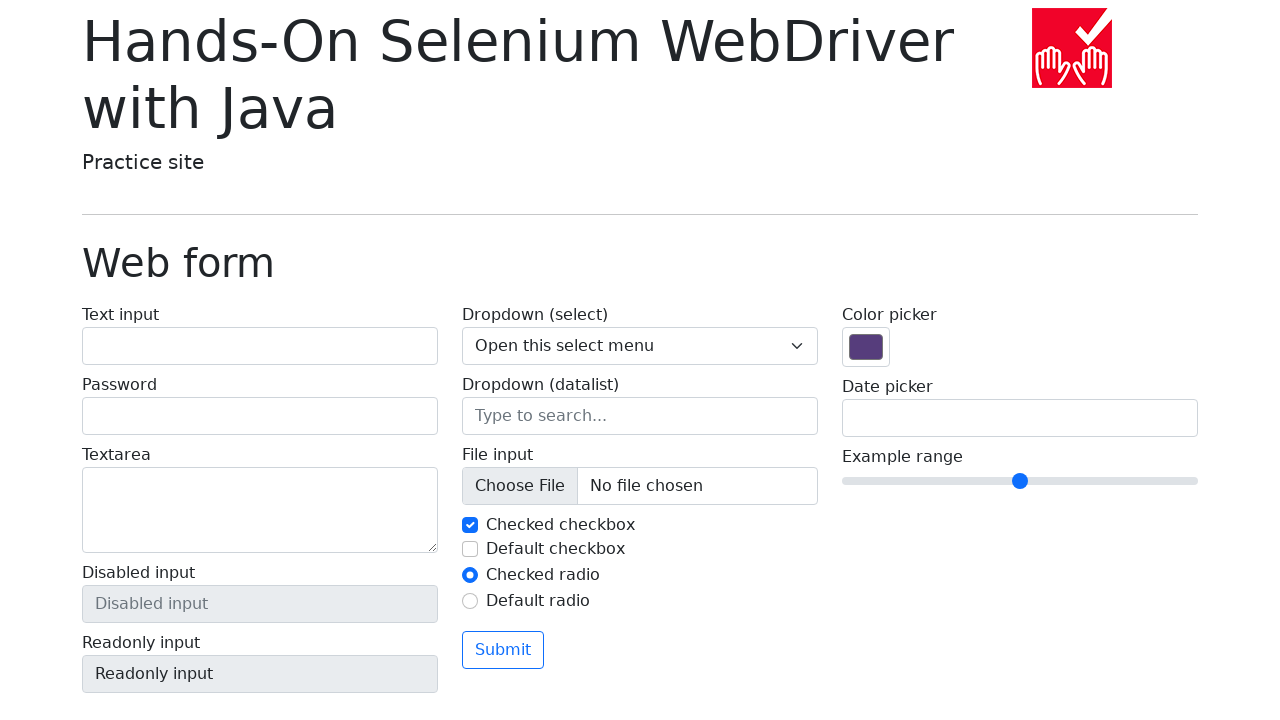

Filled text input field with special characters: 'String!#$%^&&*' on input[name='my-text']
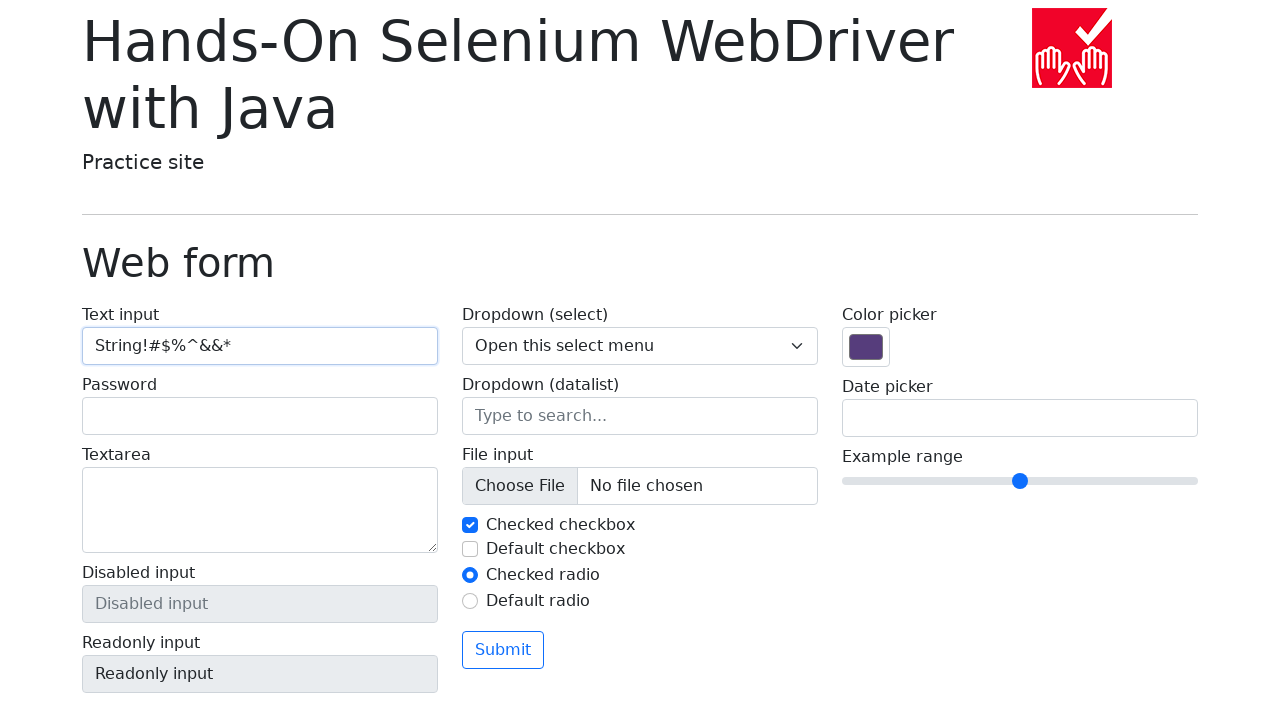

Retrieved input value from text field
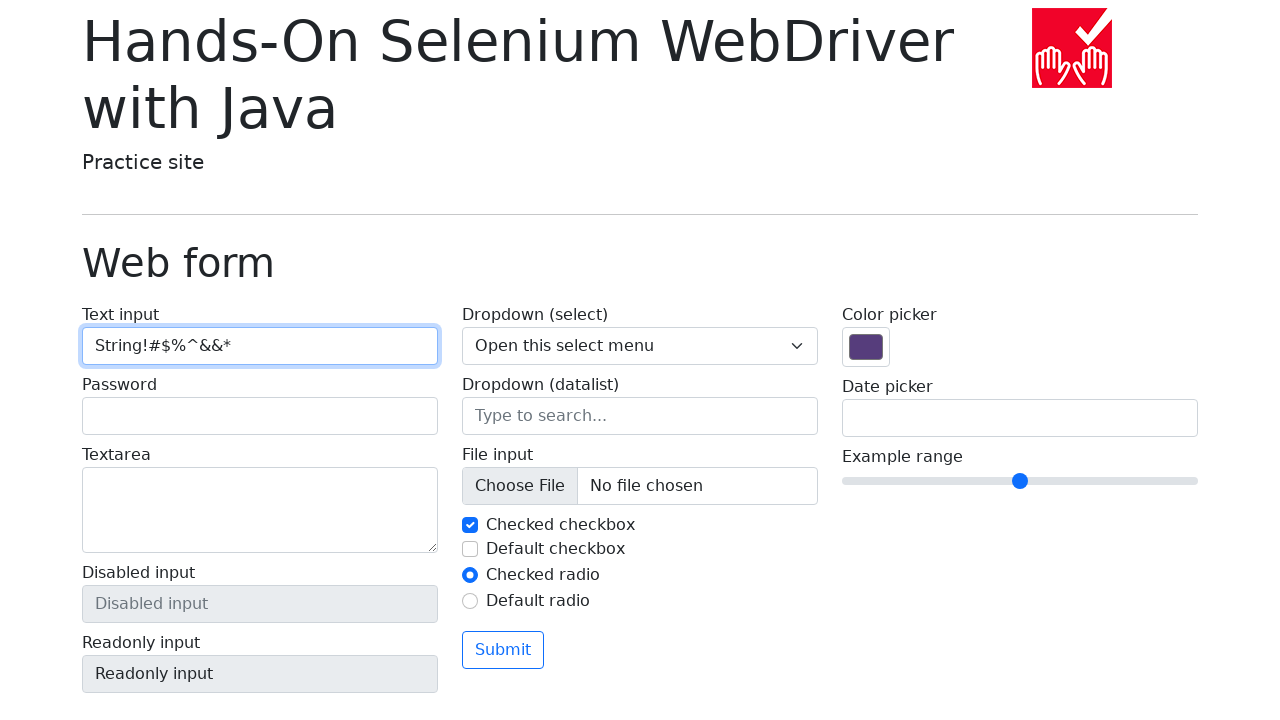

Assertion passed: input value matches expected special characters string
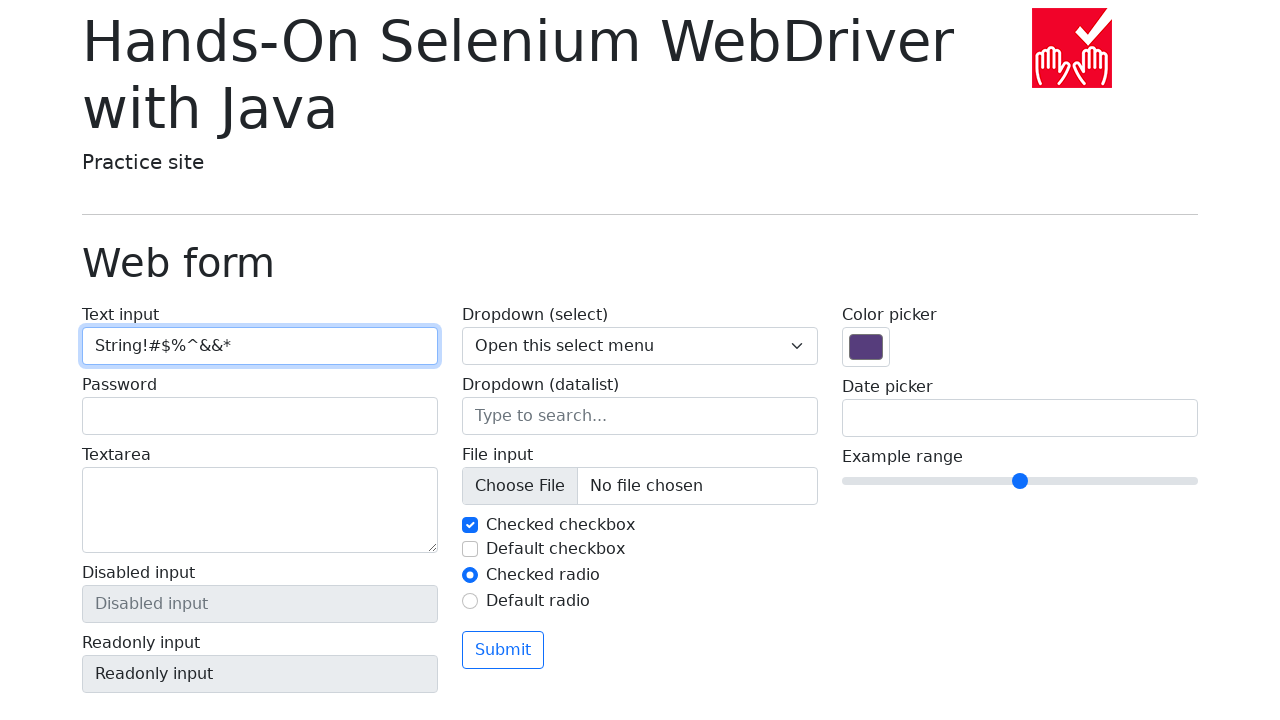

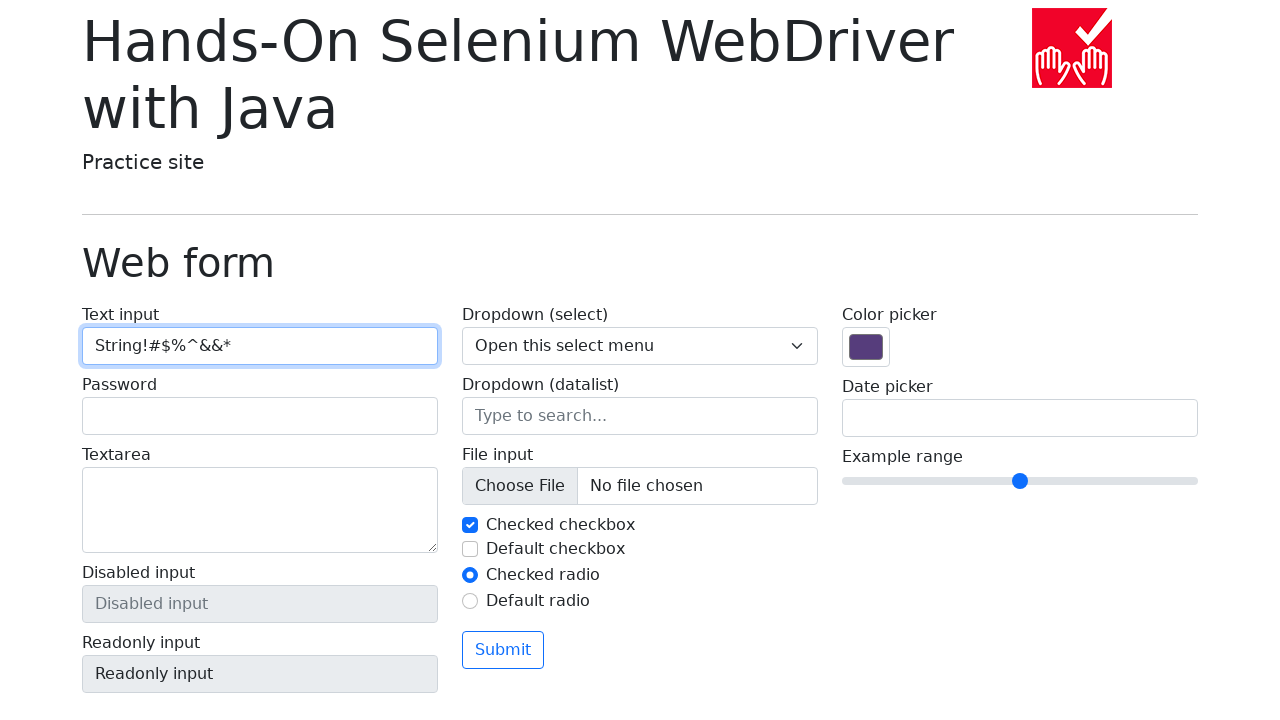